Tests addition operation (7+4=11) on Build 4 of the calculator

Starting URL: https://testsheepnz.github.io/BasicCalculator

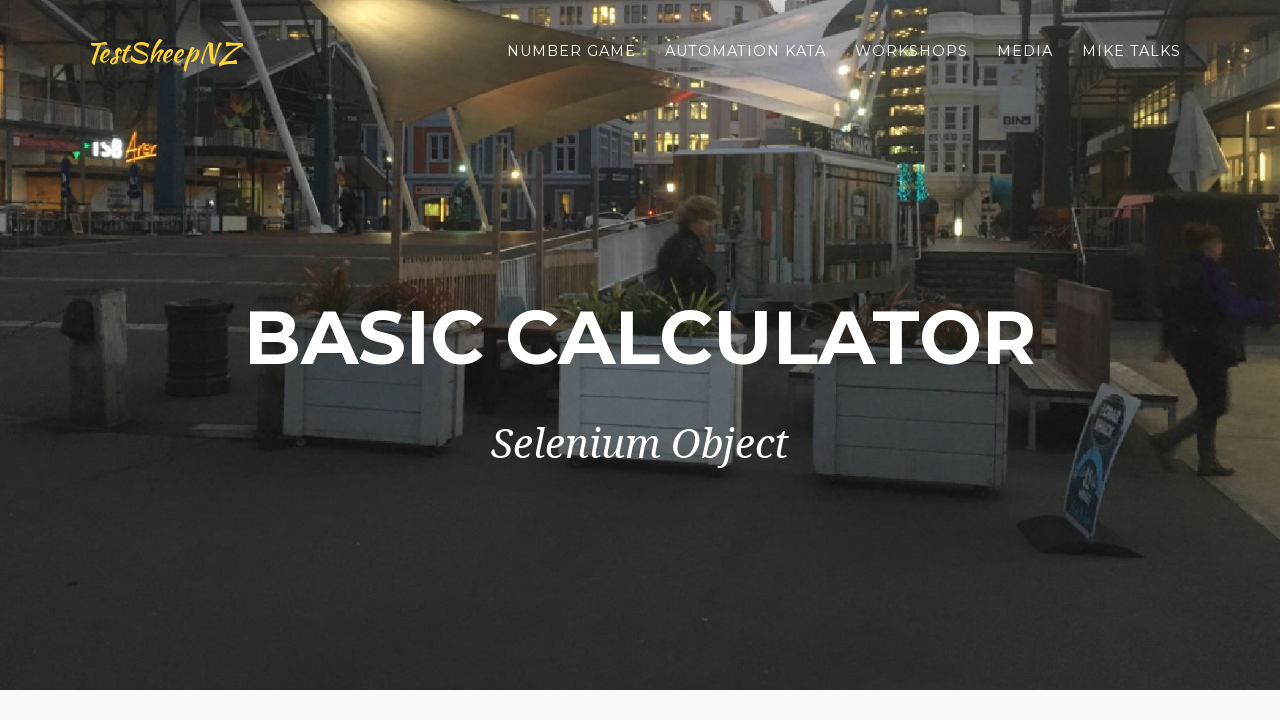

Selected Build 4 from dropdown on #selectBuild
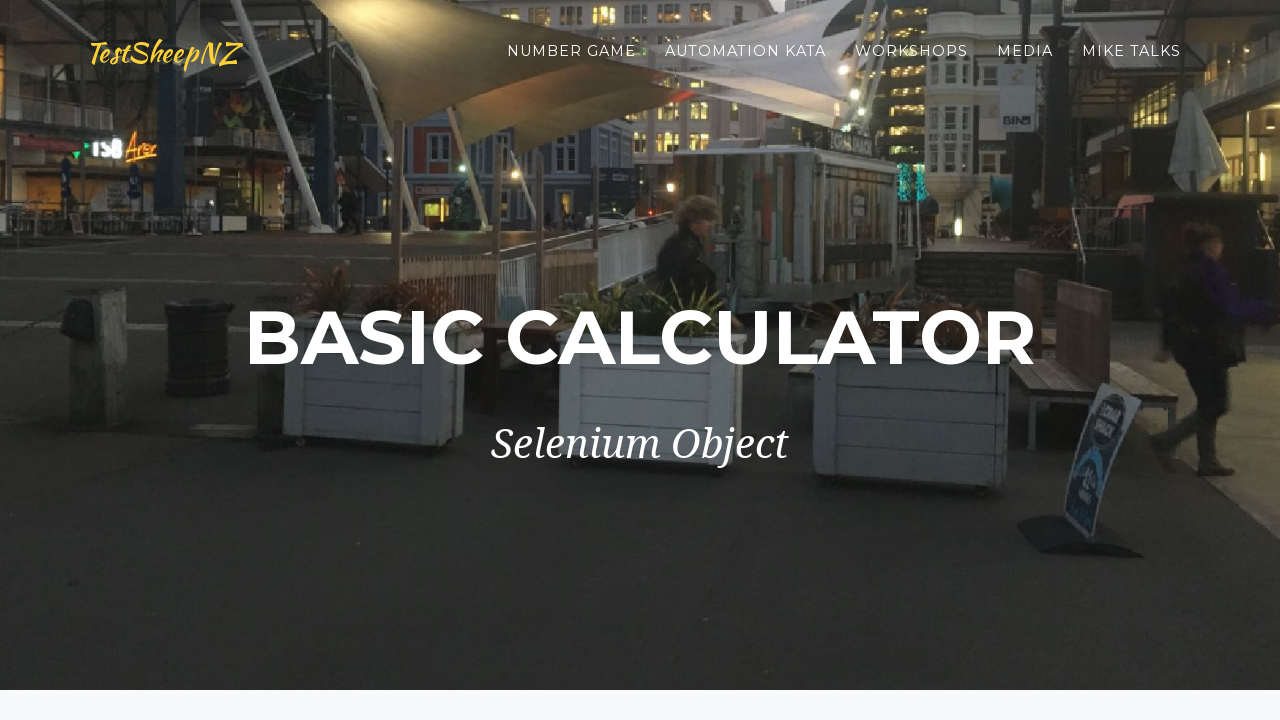

Selected addition operation from dropdown on #selectOperationDropdown
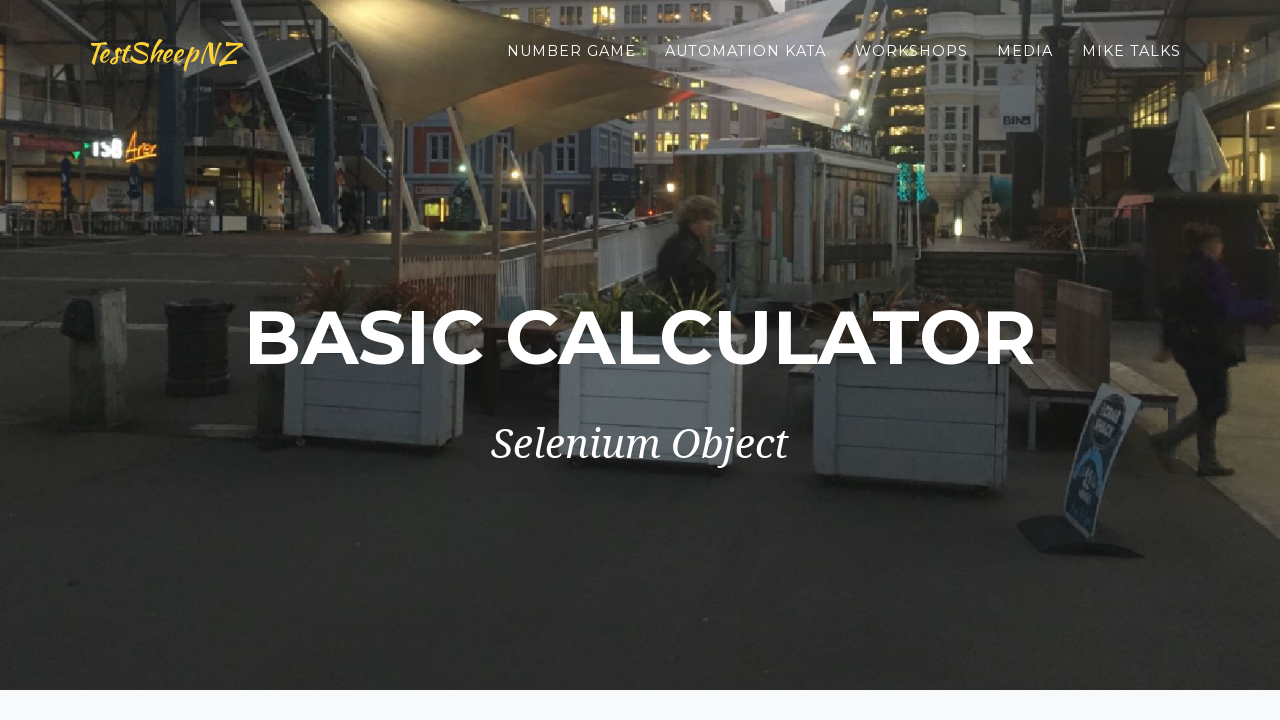

Entered 7 in first number field on #number1Field
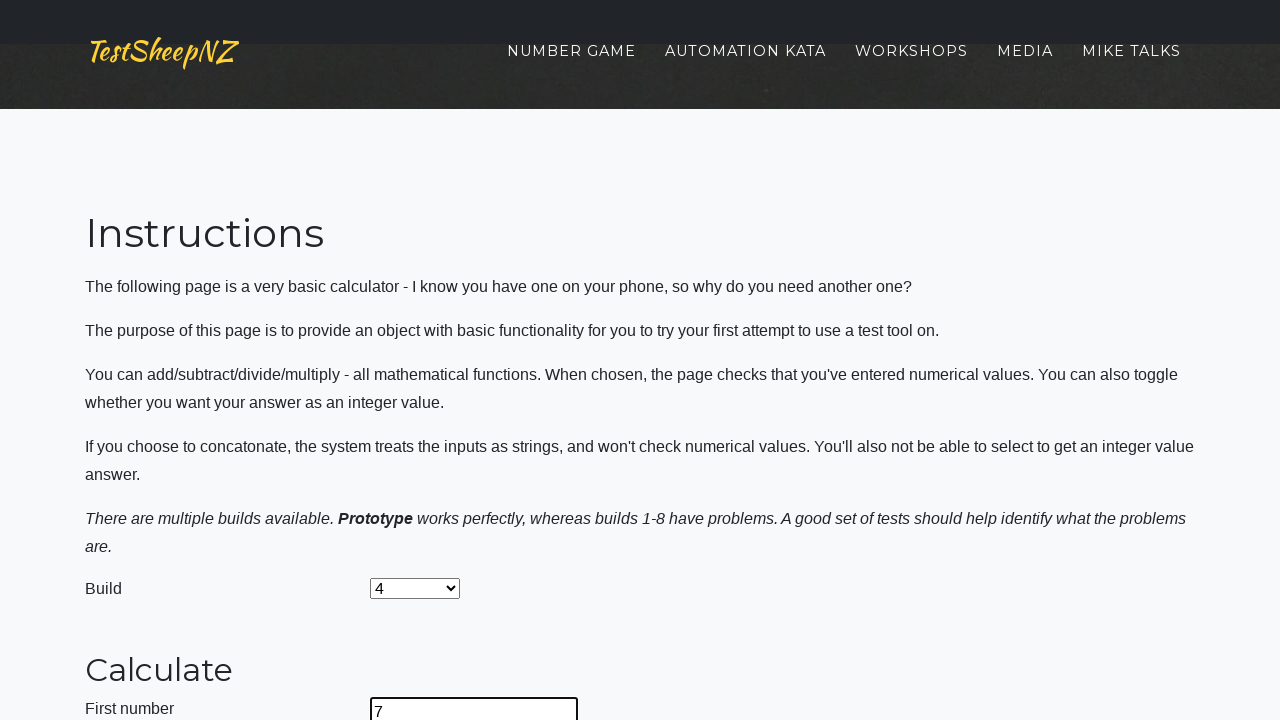

Entered 4 in second number field on #number2Field
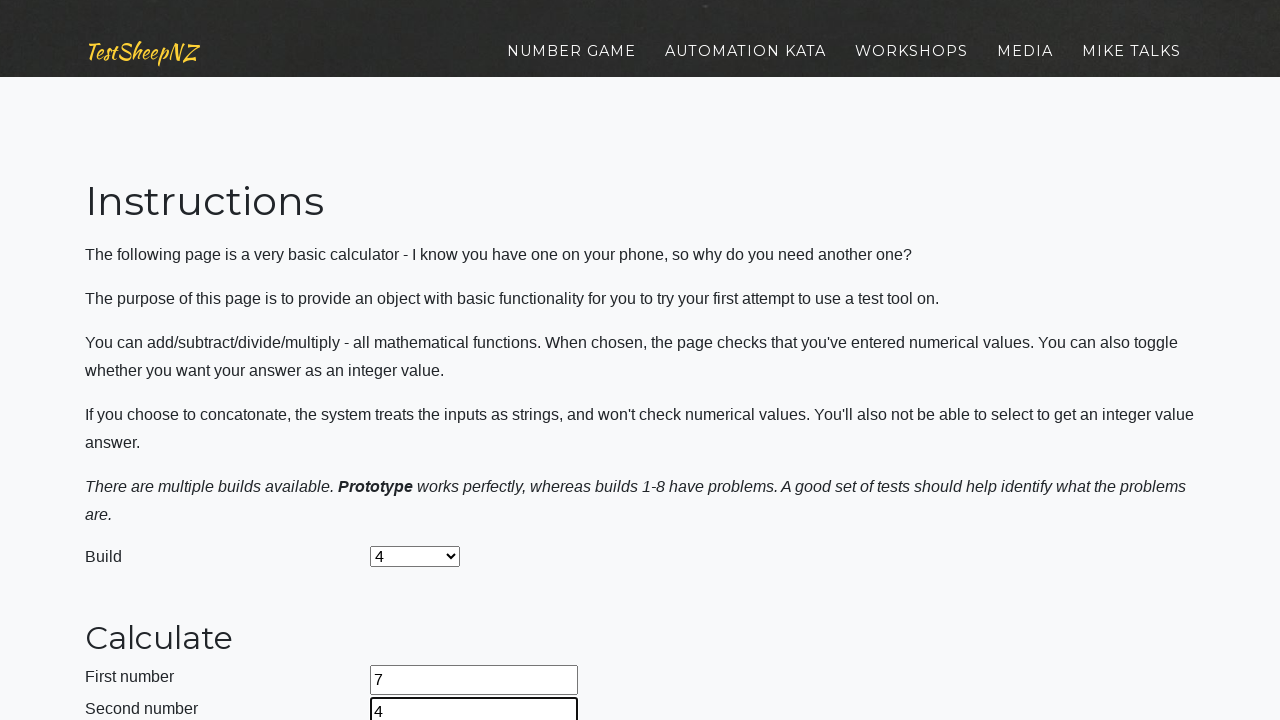

Clicked calculate button at (422, 361) on #calculateButton
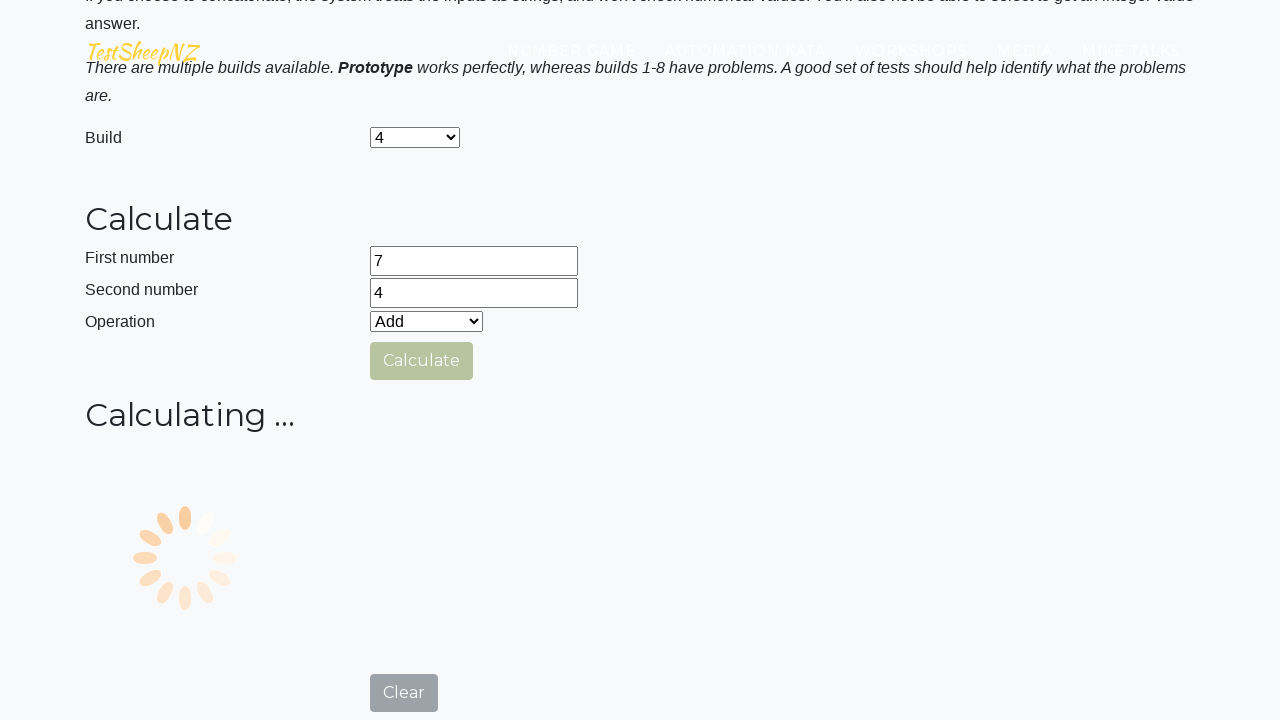

Verified that answer field displays 11
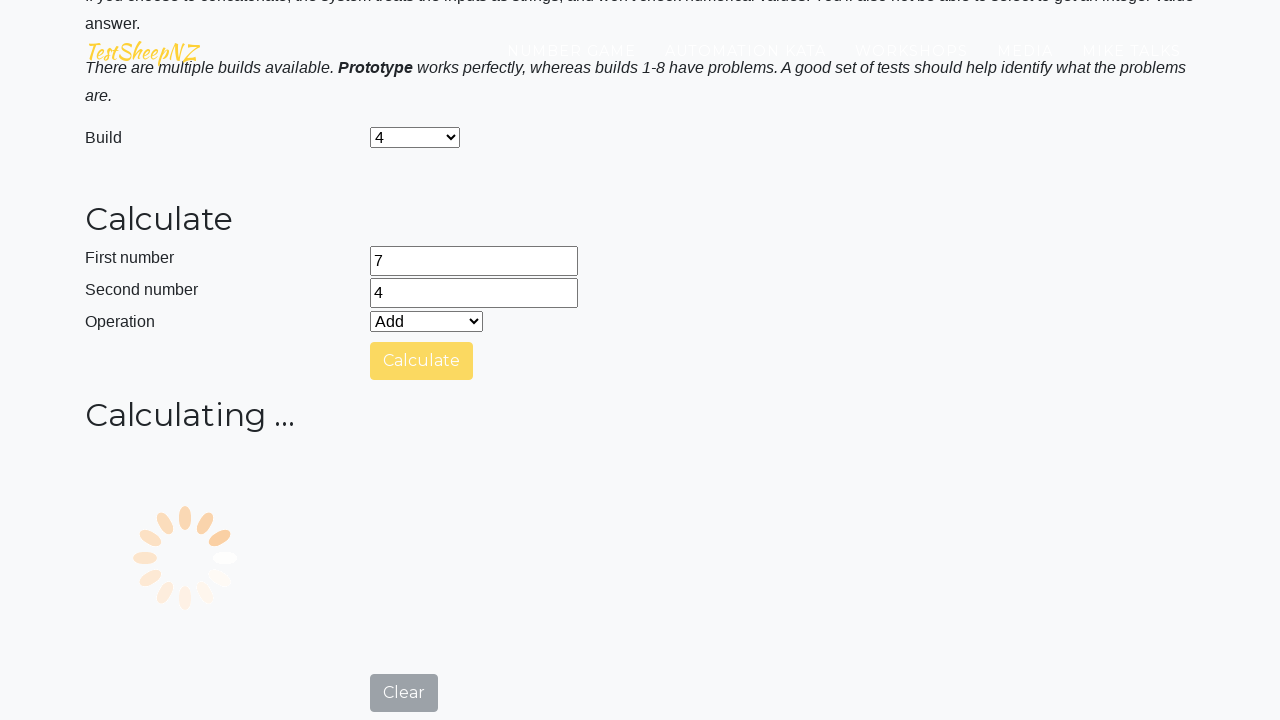

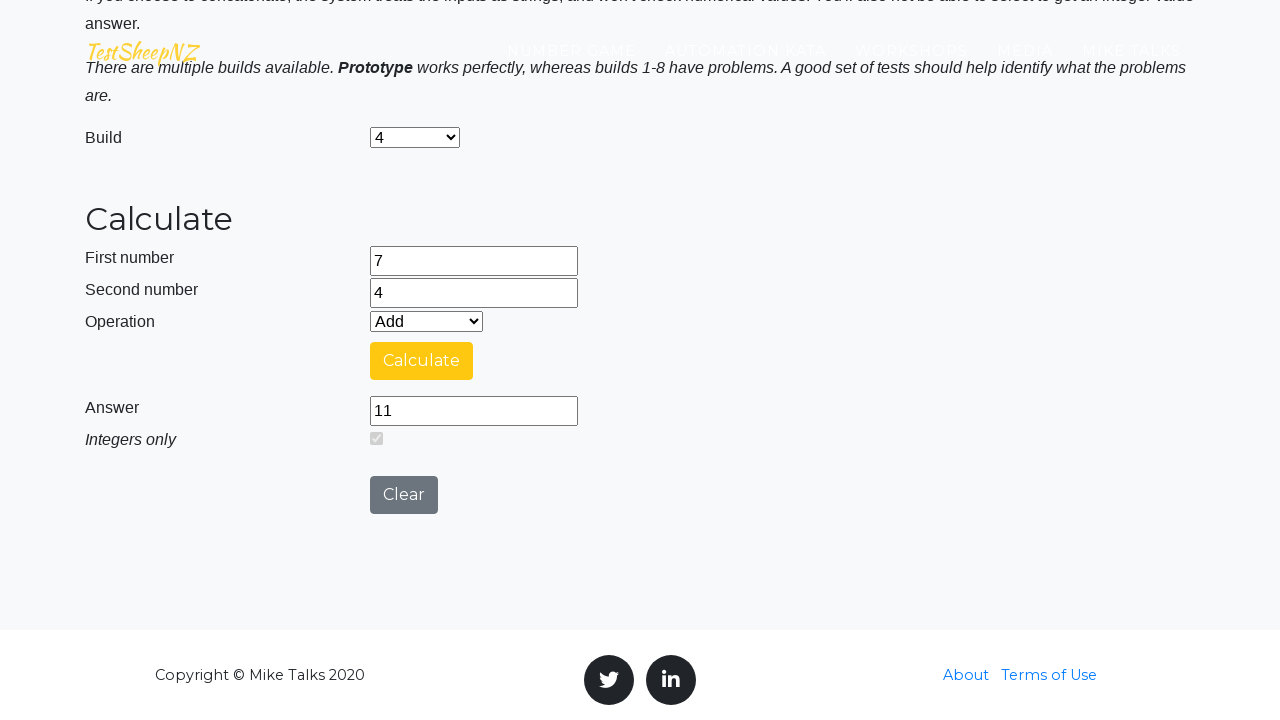